Tests filling a form input field with text on a test blog page

Starting URL: http://only-testing-blog.blogspot.in/2013/11/new-test.html

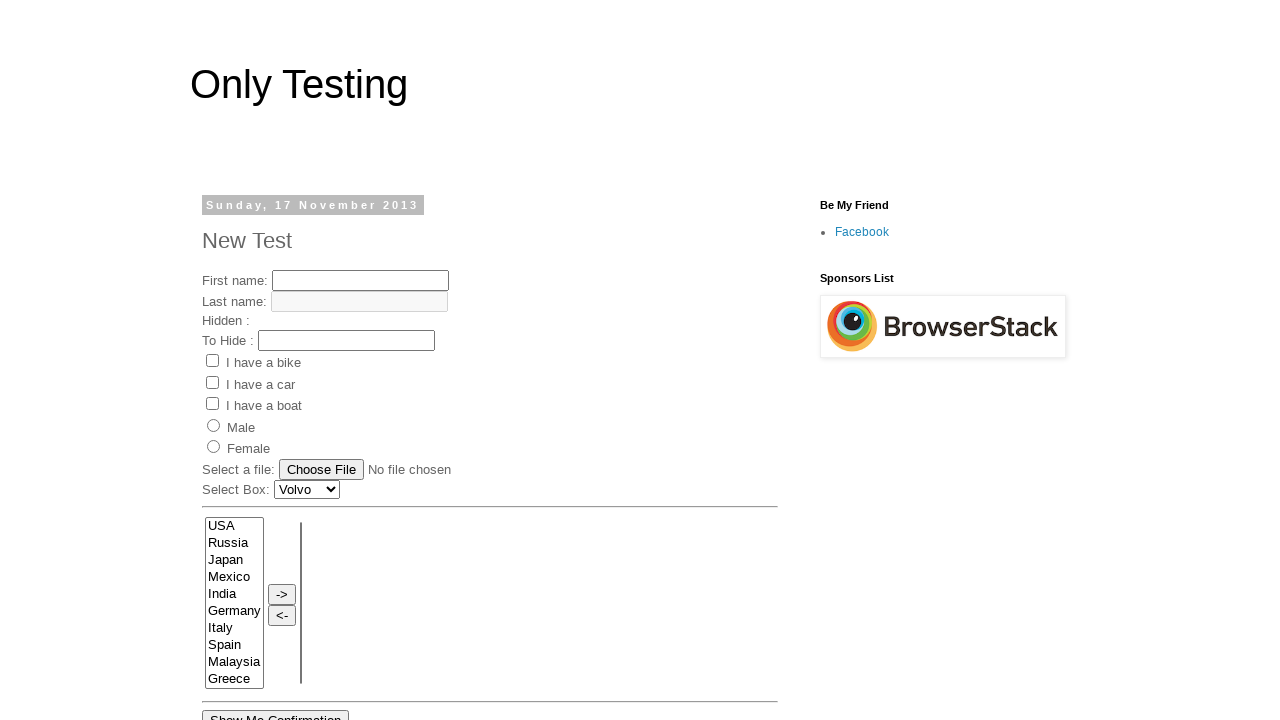

Filled first name input field with 'junittest2 class-test1' on input[name='fname']
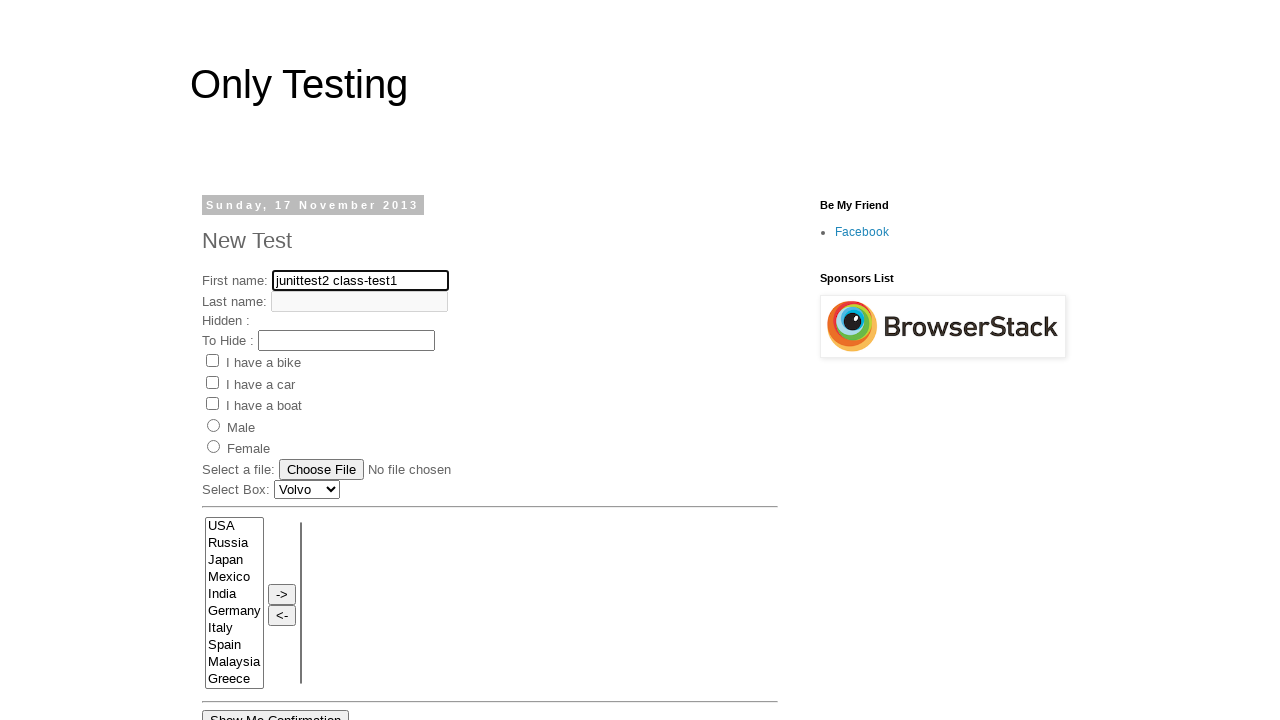

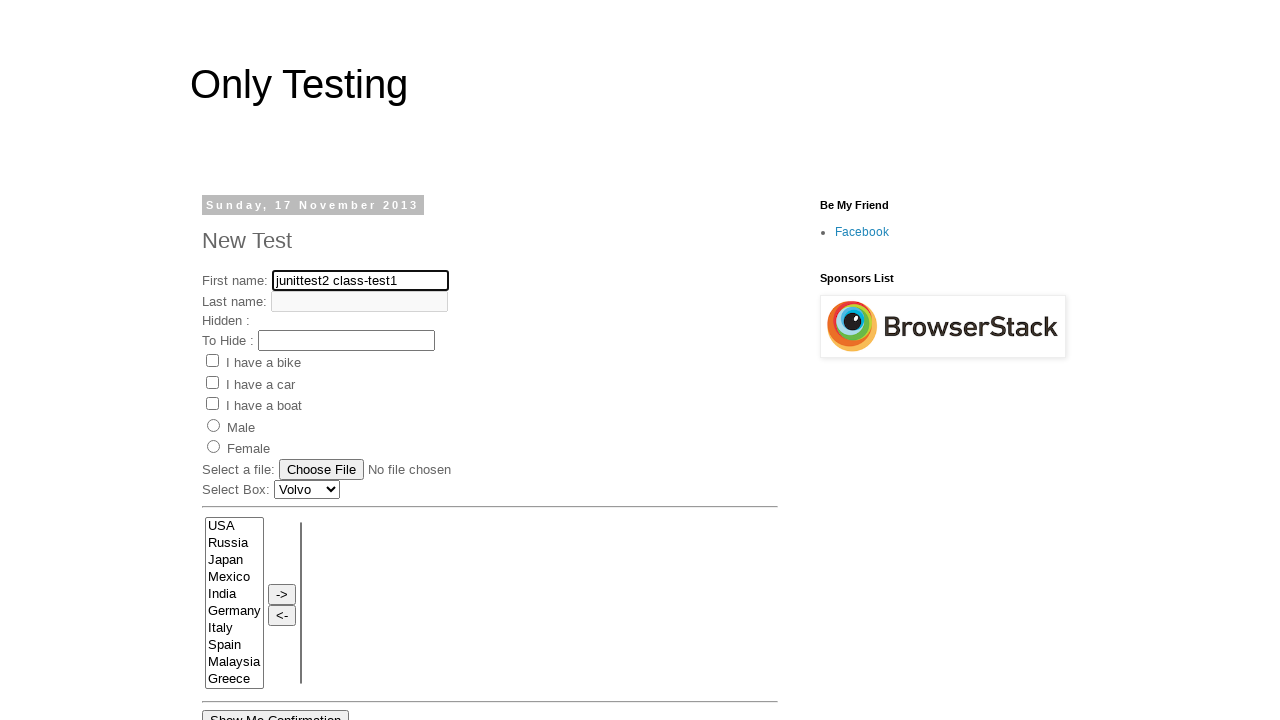